Navigates to a practice page and interacts with a web table to extract row and column information

Starting URL: http://www.qaclickacademy.com/practice.php

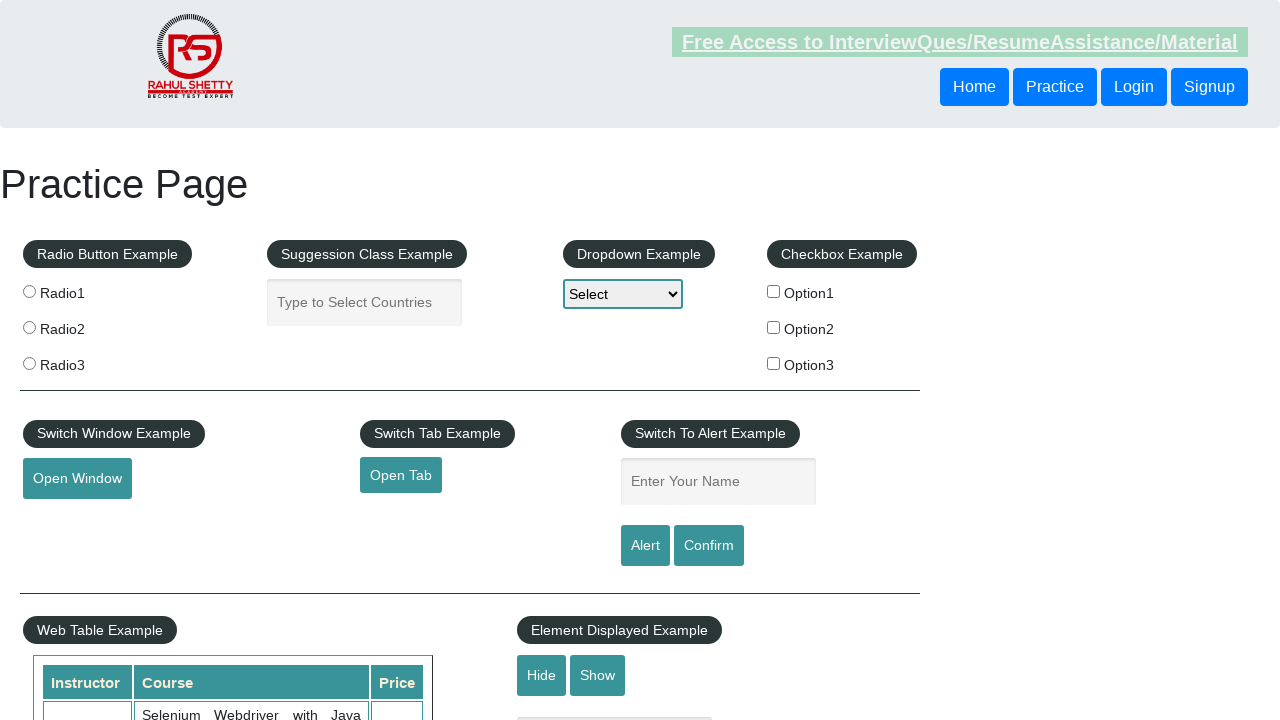

Waited for product table to load
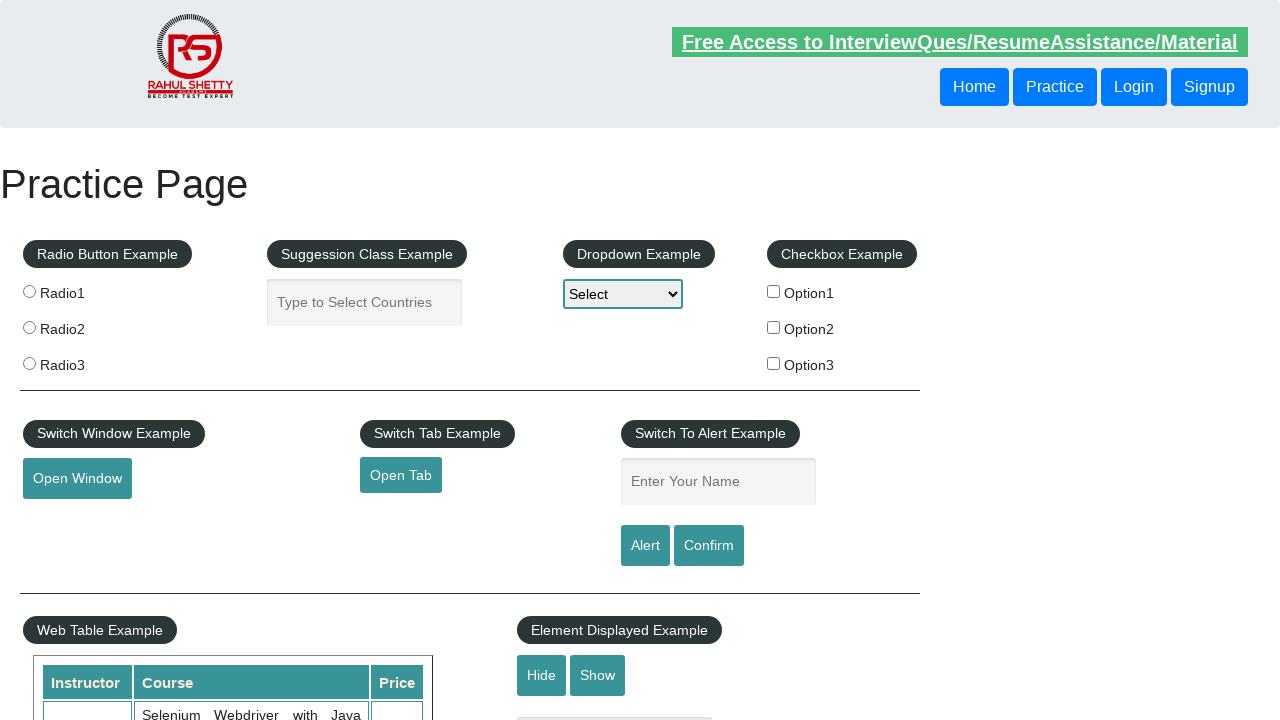

Located the product table element
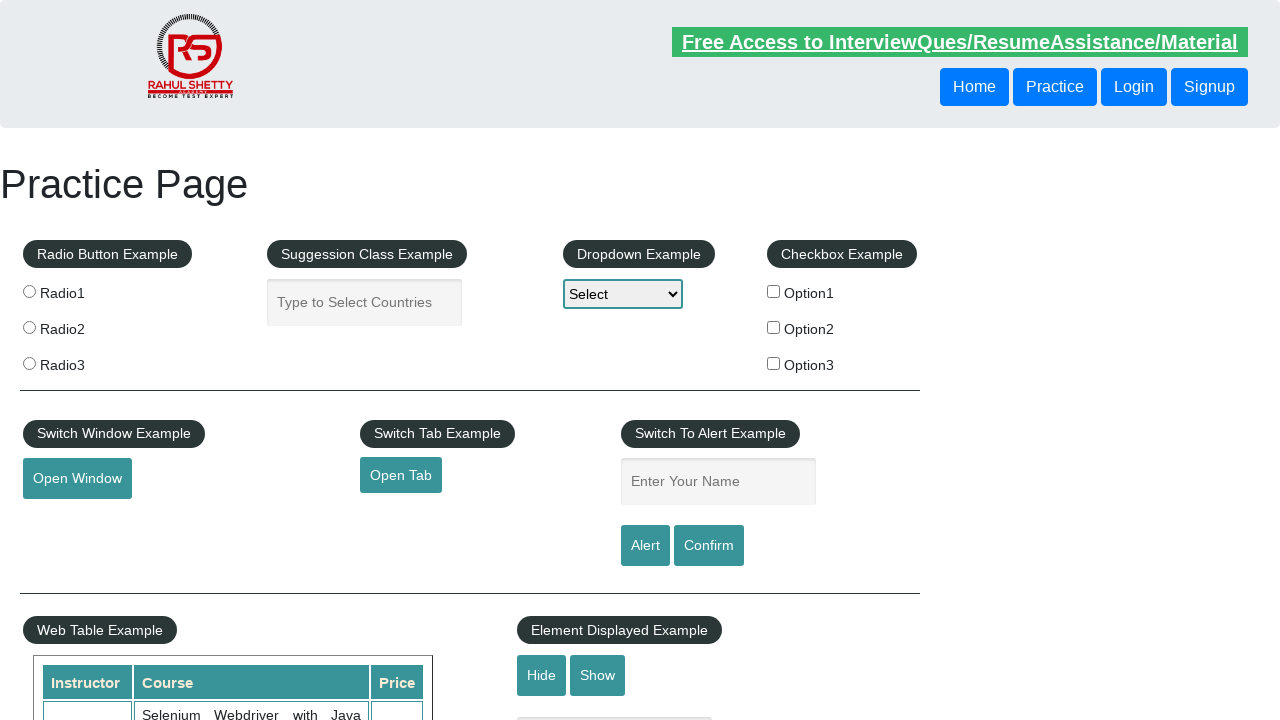

Retrieved all rows from the table
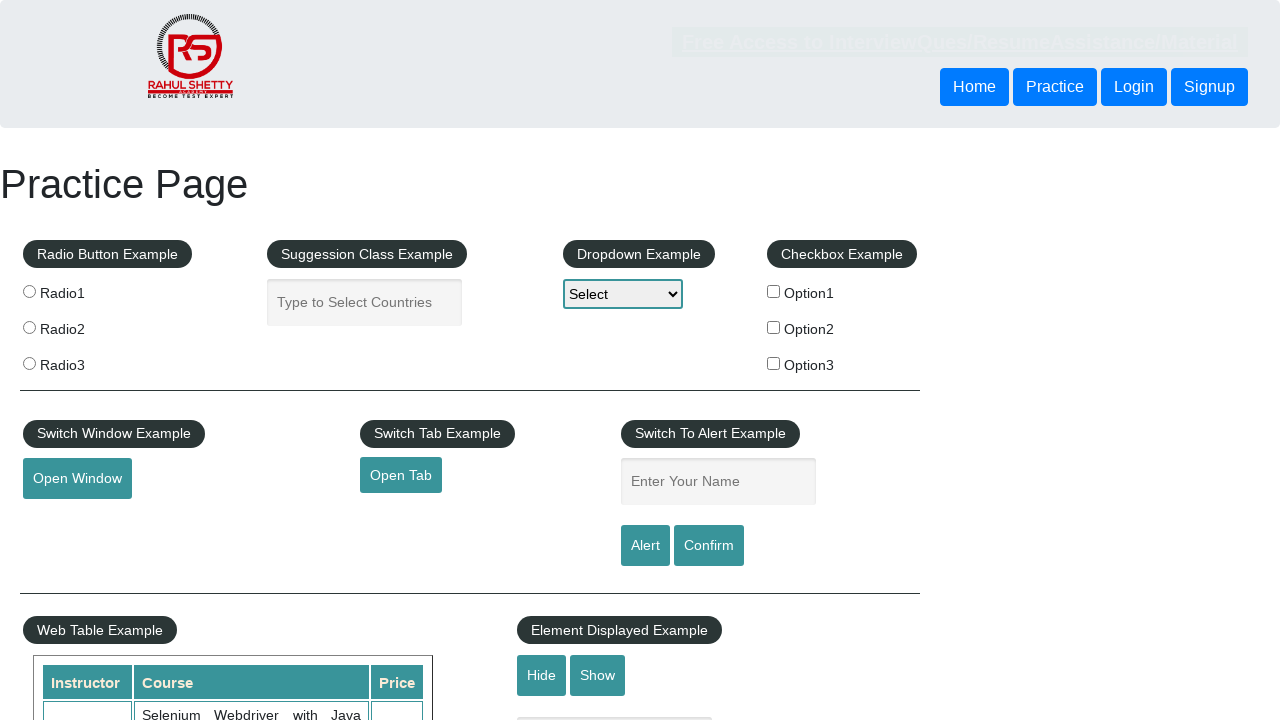

Counted 21 rows in the table
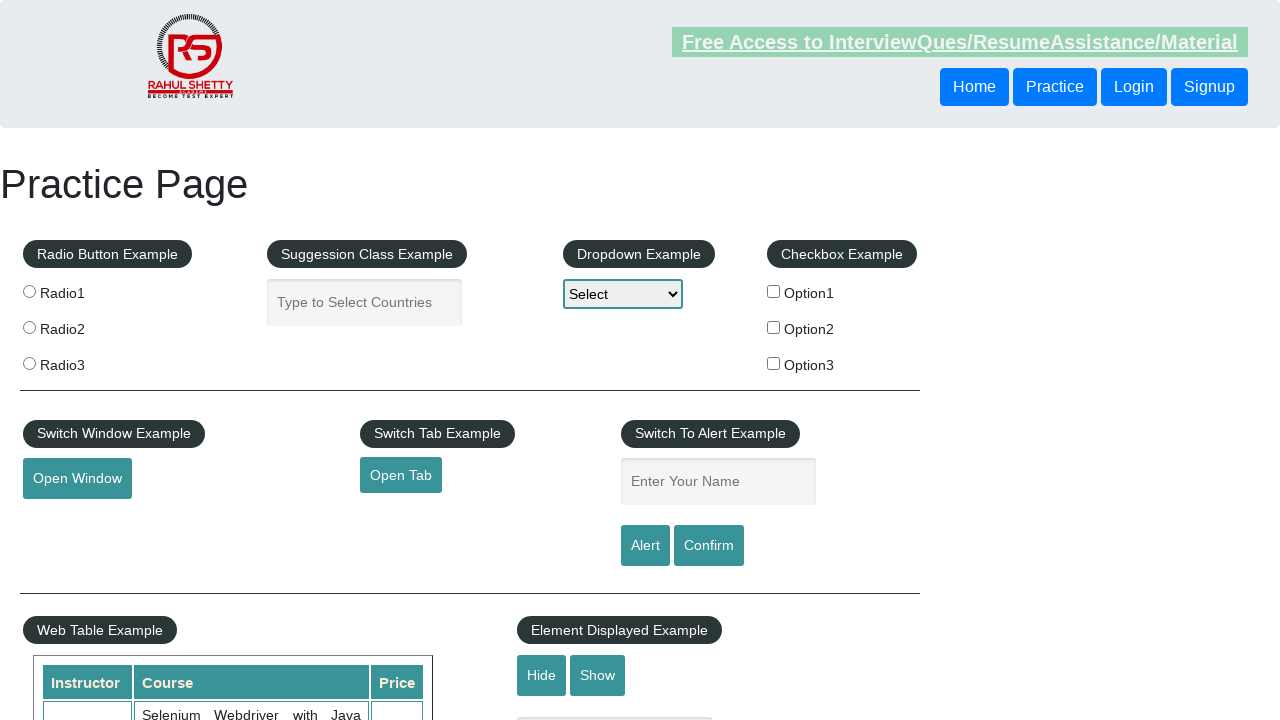

Retrieved column headers from first row
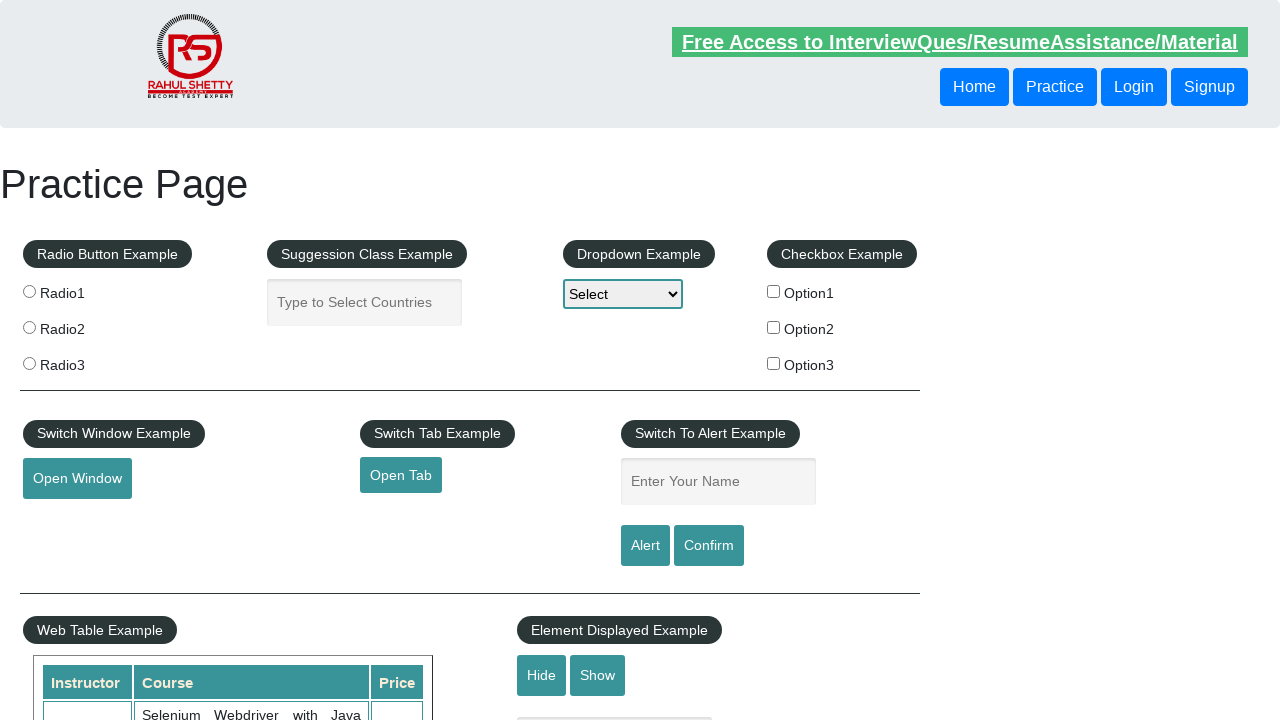

Counted 3 columns in the table
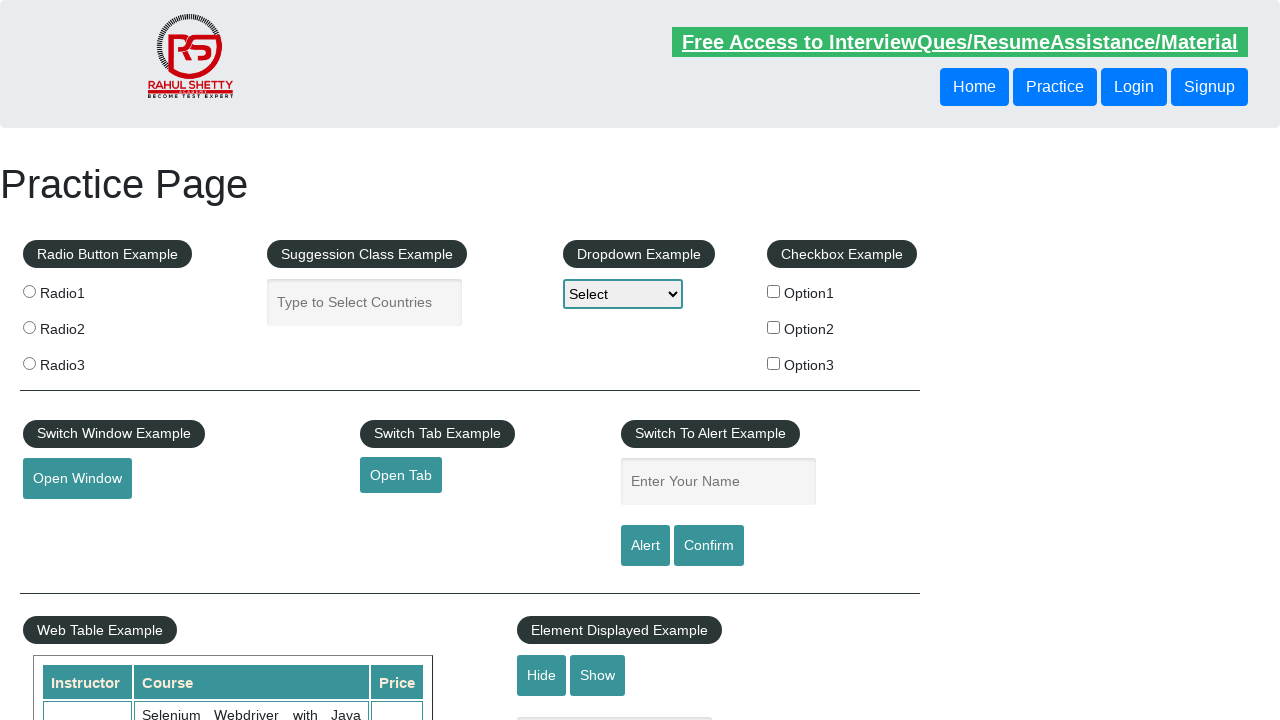

Extracted text content from the second data row
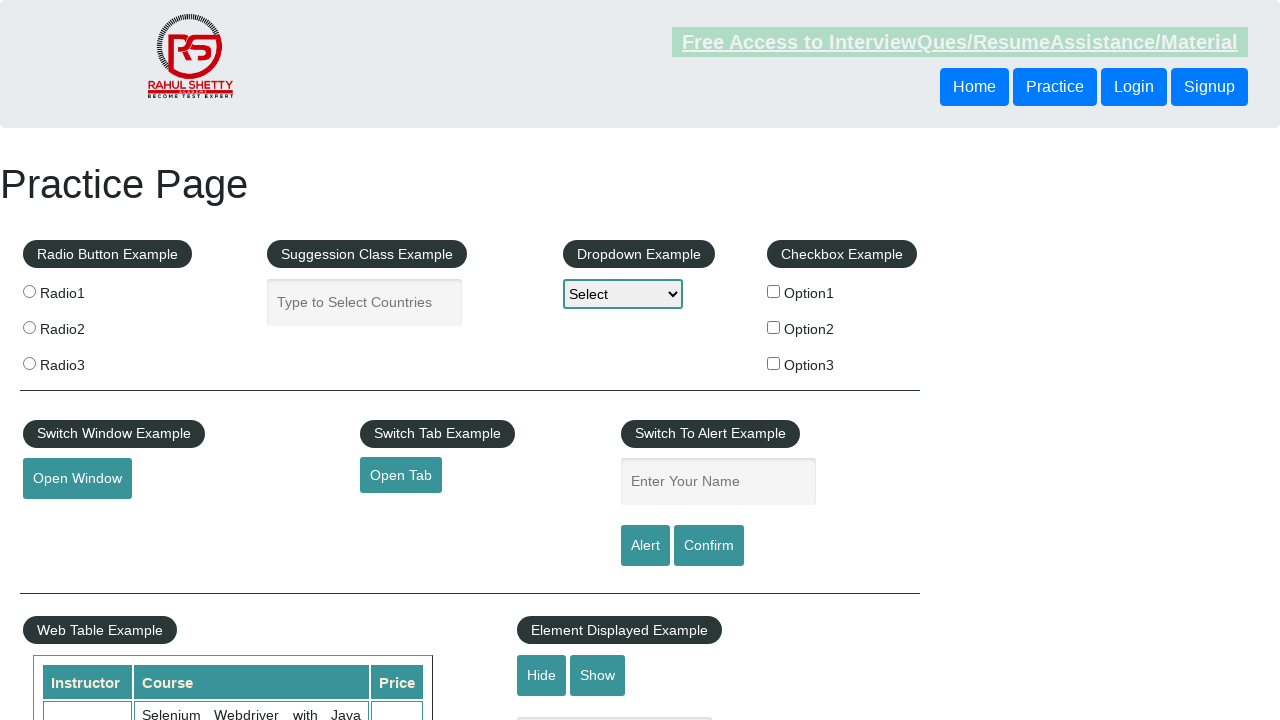

Second row contains: Rahul Shetty
                            Learn SQL in Practical + Database Testing from Scratch
                            25
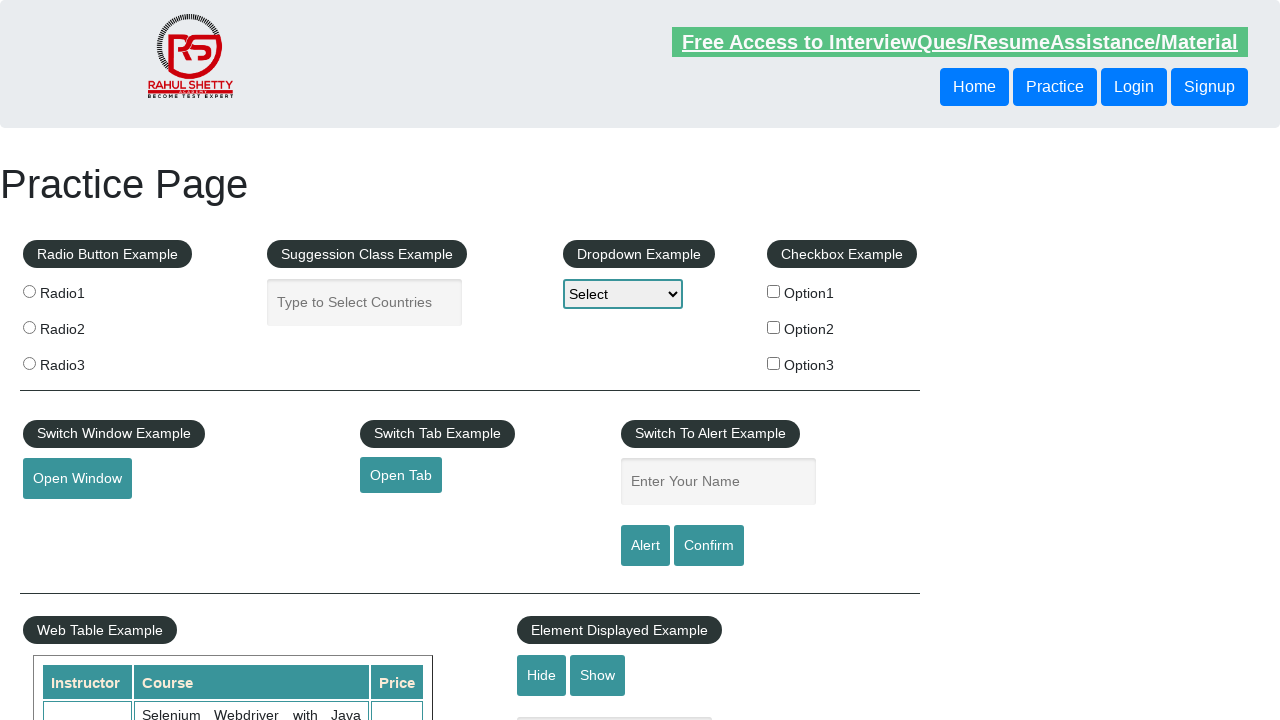

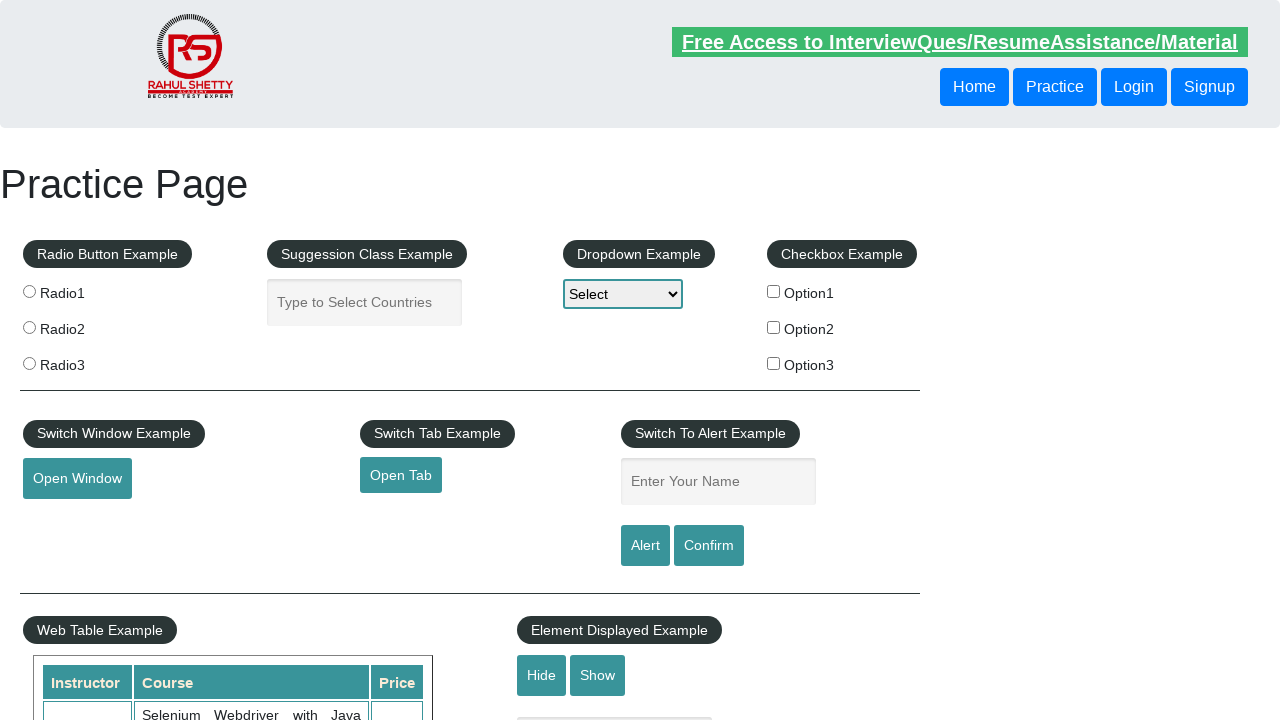